Tests JavaScript confirm dialog by clicking confirm button, dismissing the dialog, and verifying the result message

Starting URL: https://the-internet.herokuapp.com/javascript_alerts

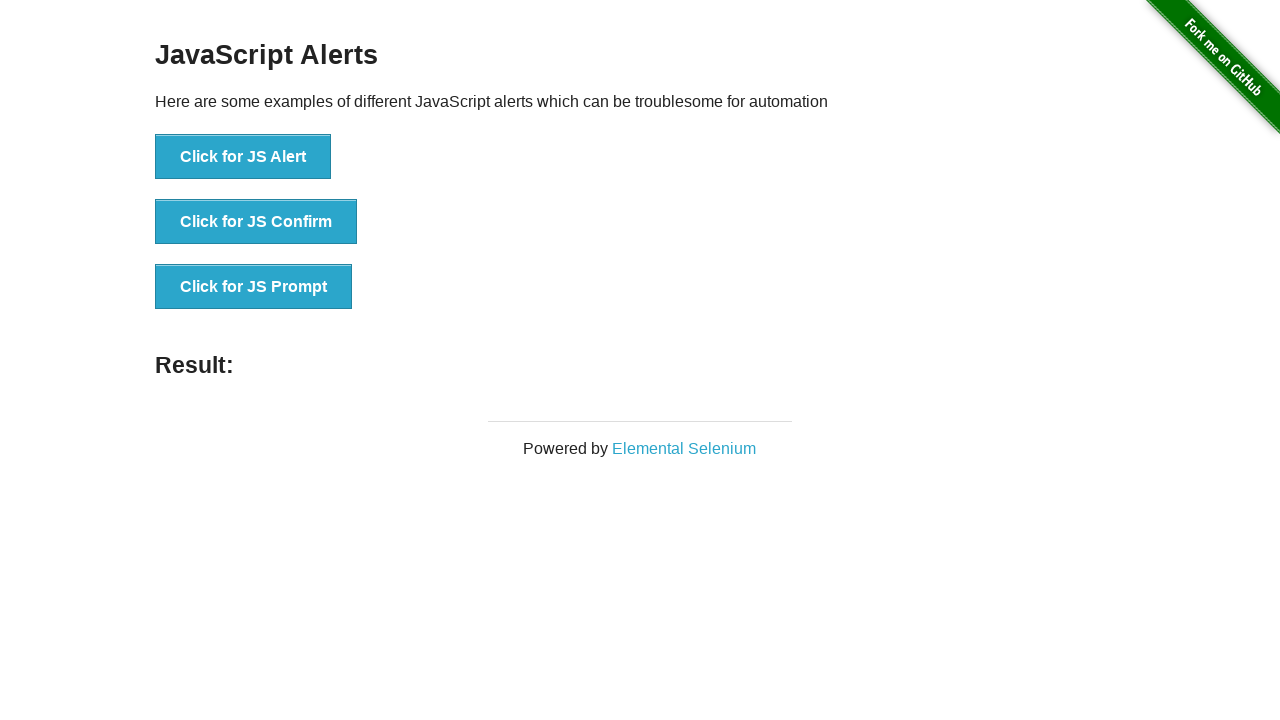

Clicked 'Click for JS Confirm' button at (256, 222) on text='Click for JS Confirm'
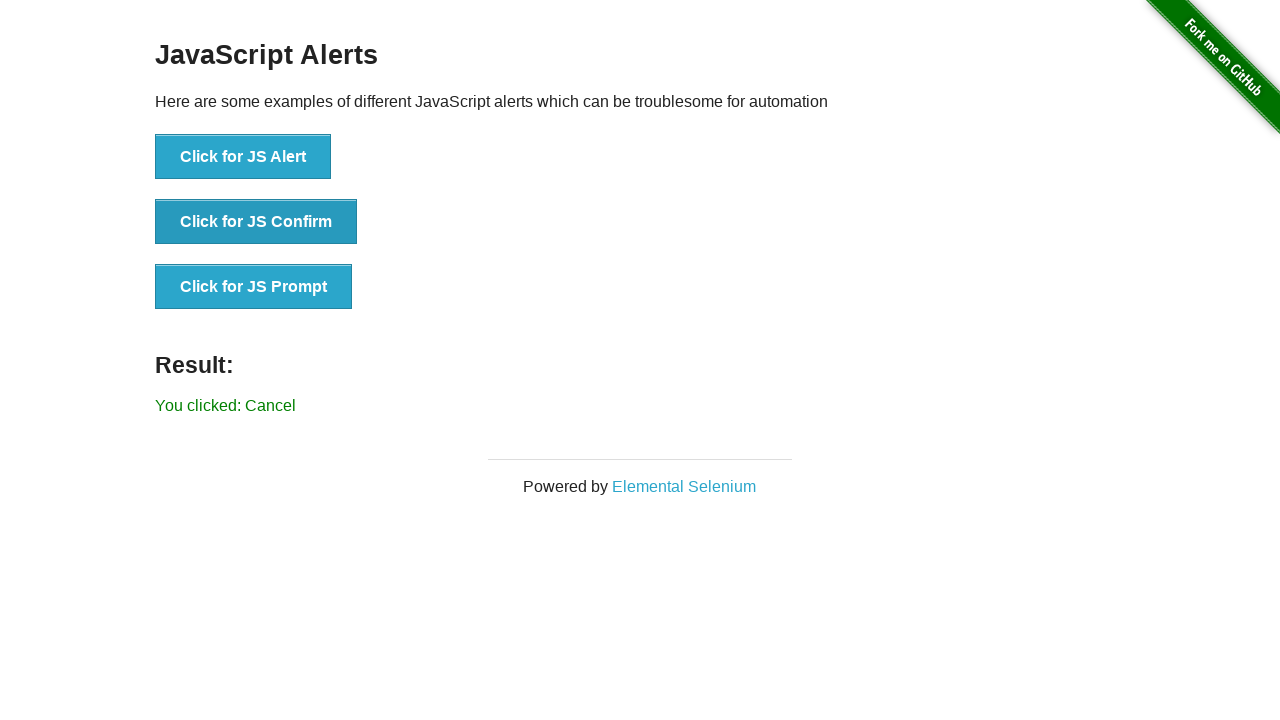

Set up dialog handler to dismiss the confirm dialog
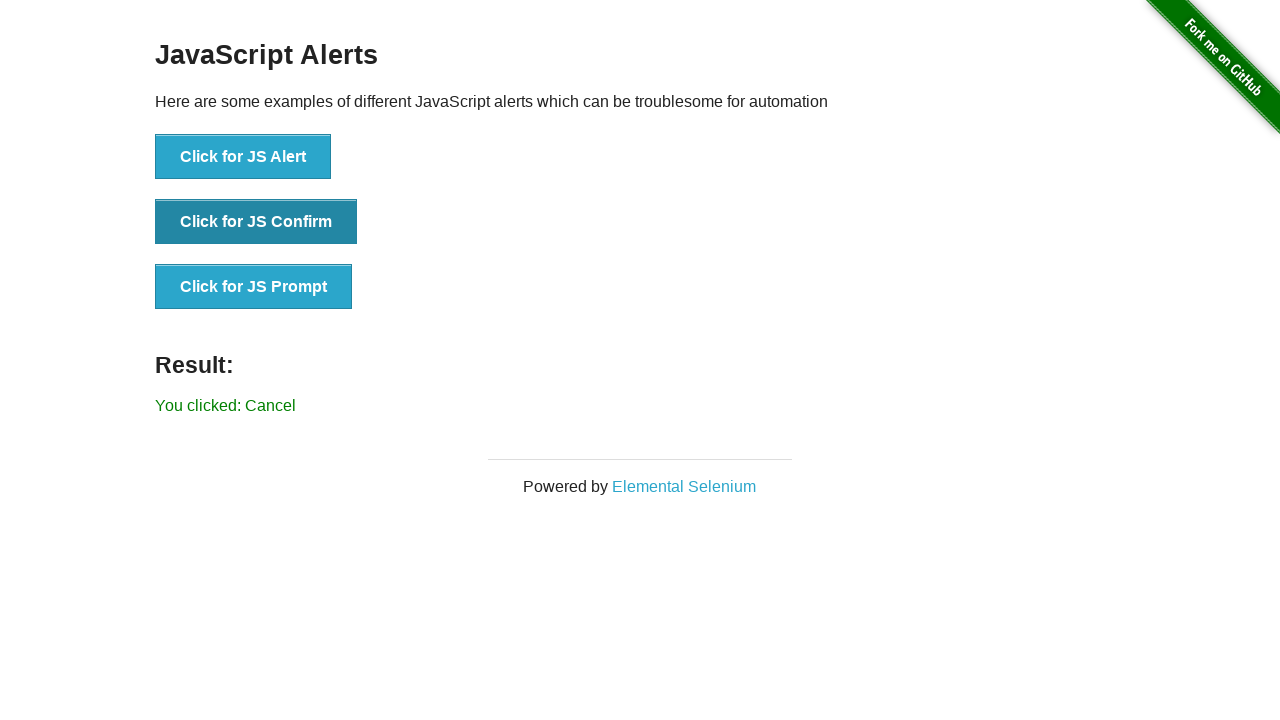

Clicked 'Click for JS Confirm' button again to trigger dismissal at (256, 222) on text='Click for JS Confirm'
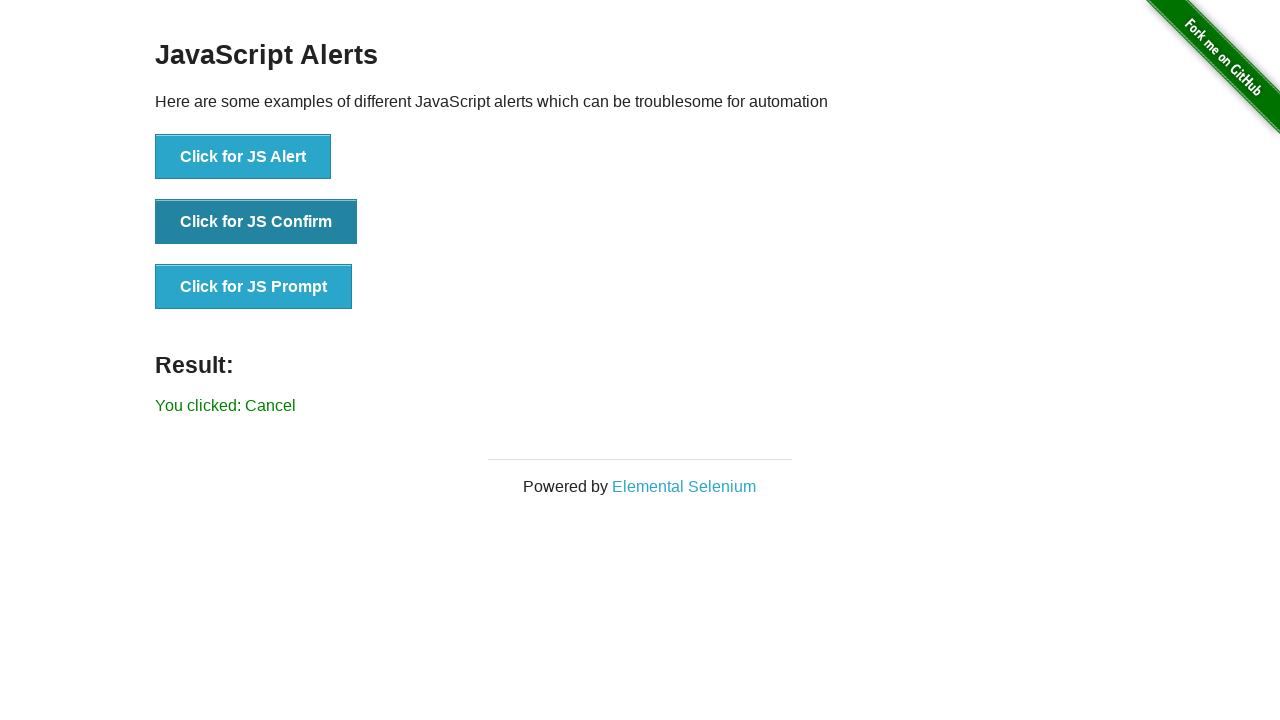

Located result element
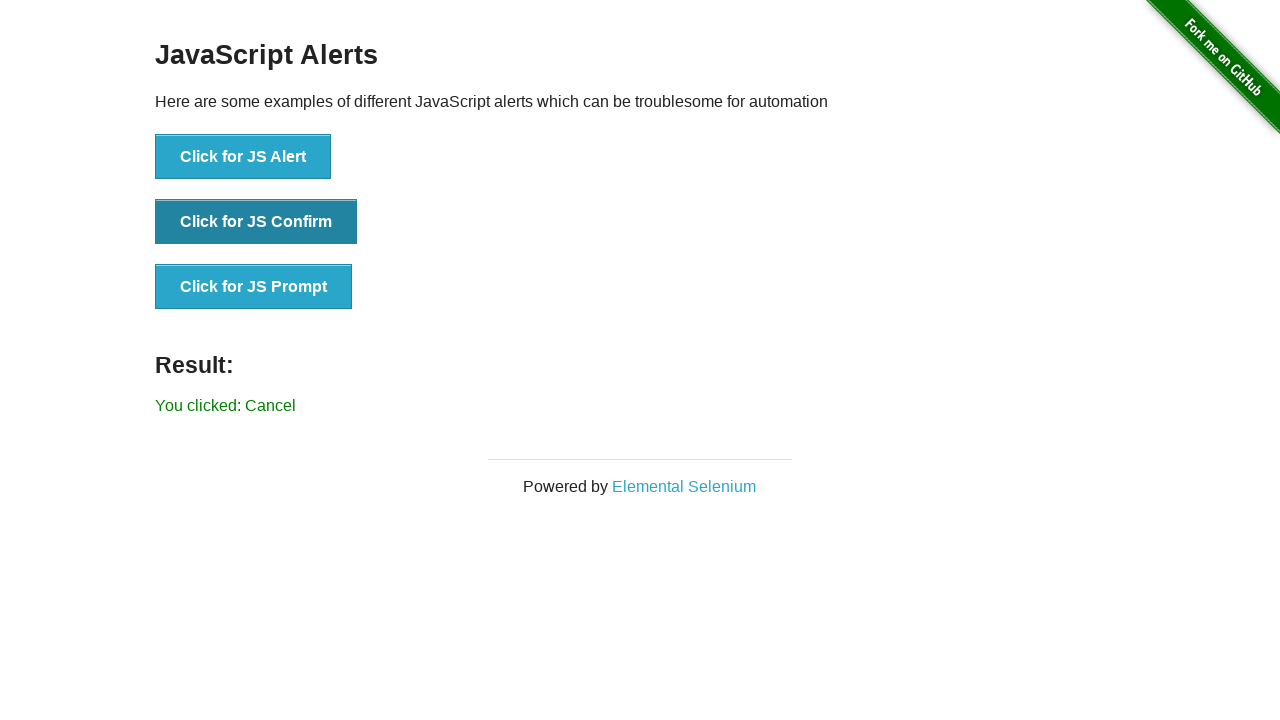

Verified result text shows 'You clicked: Cancel'
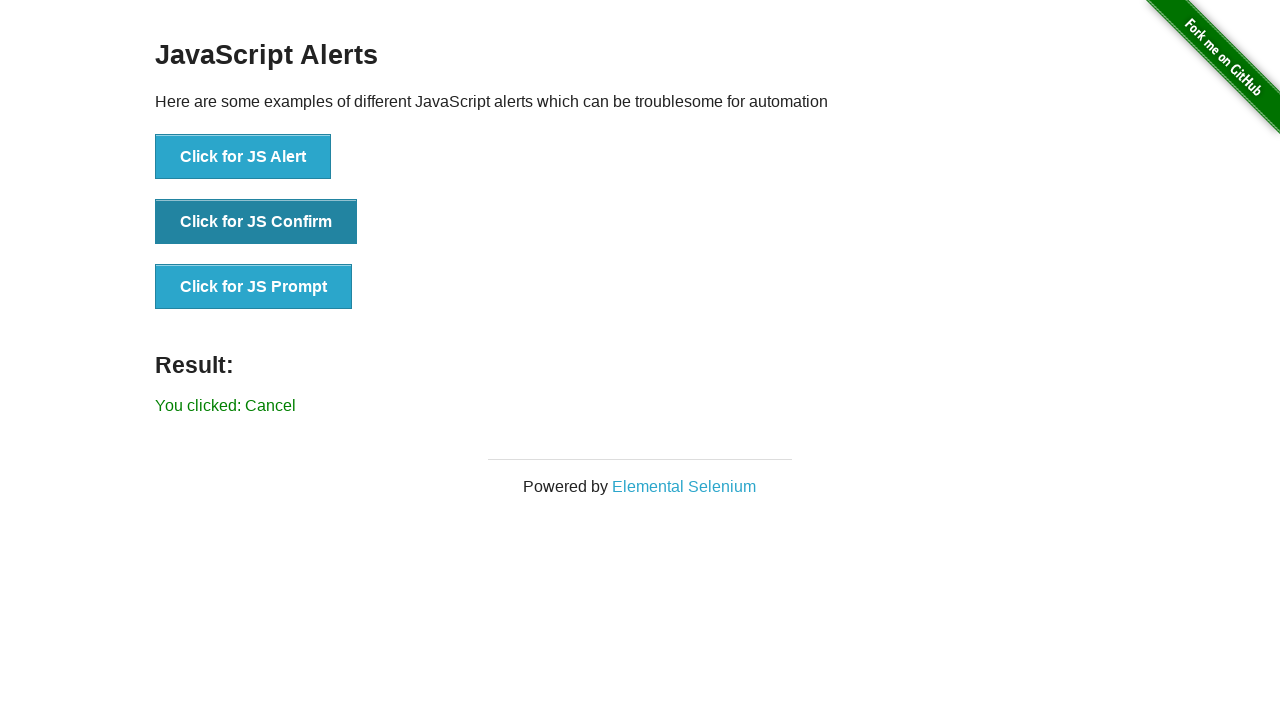

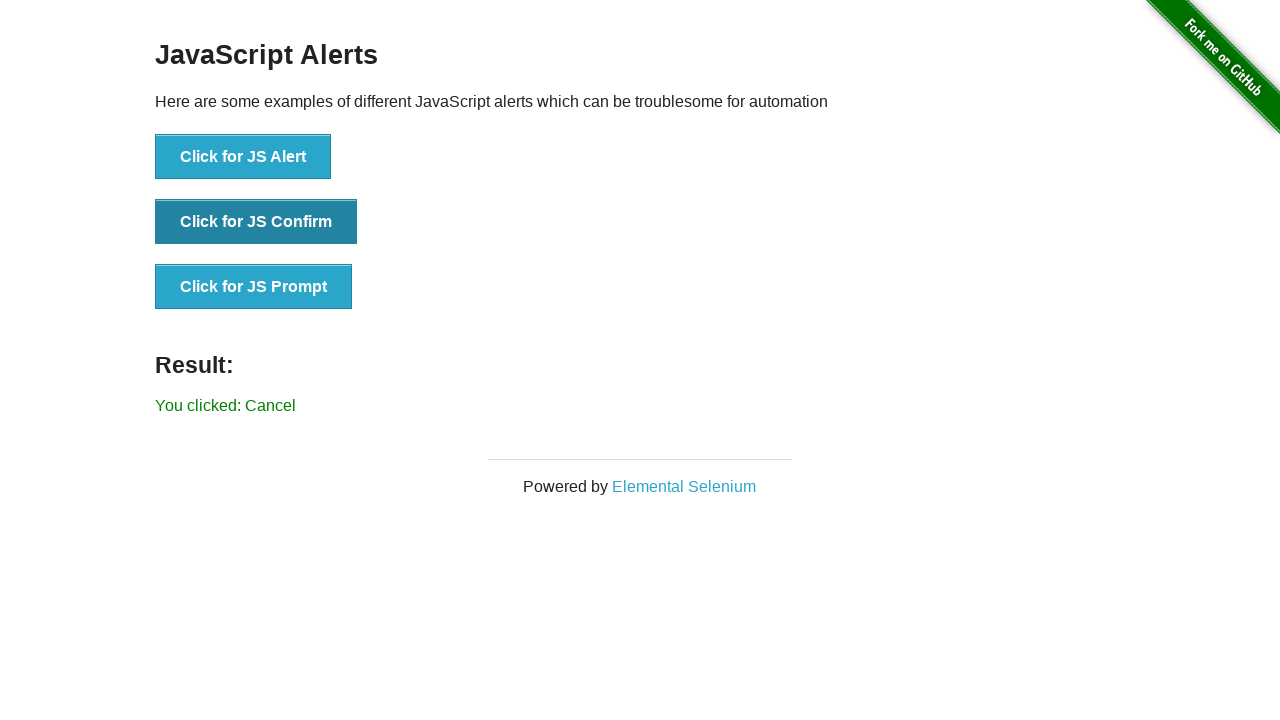